Tests dynamic loading functionality by clicking a start button and waiting for a result to appear on the page

Starting URL: https://the-internet.herokuapp.com/dynamic_loading/1

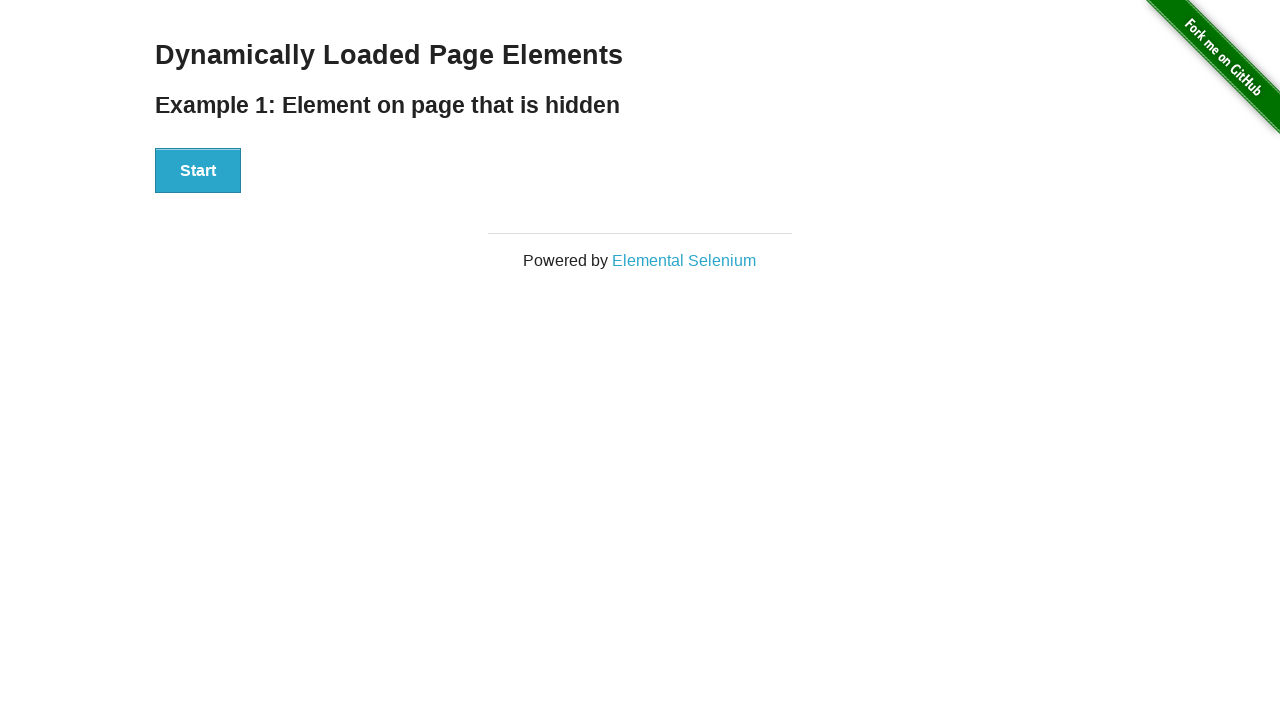

Clicked start button to trigger dynamic loading at (198, 171) on #start button
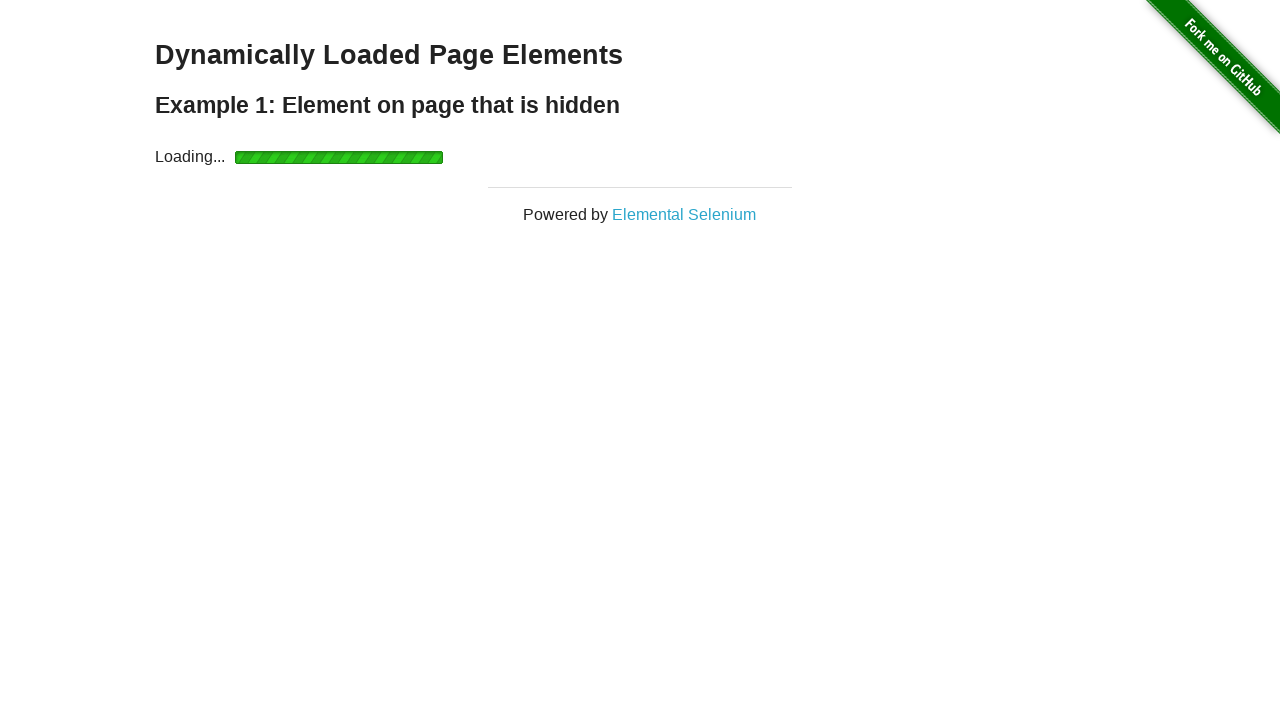

Result appeared - dynamic loading completed and result text is visible
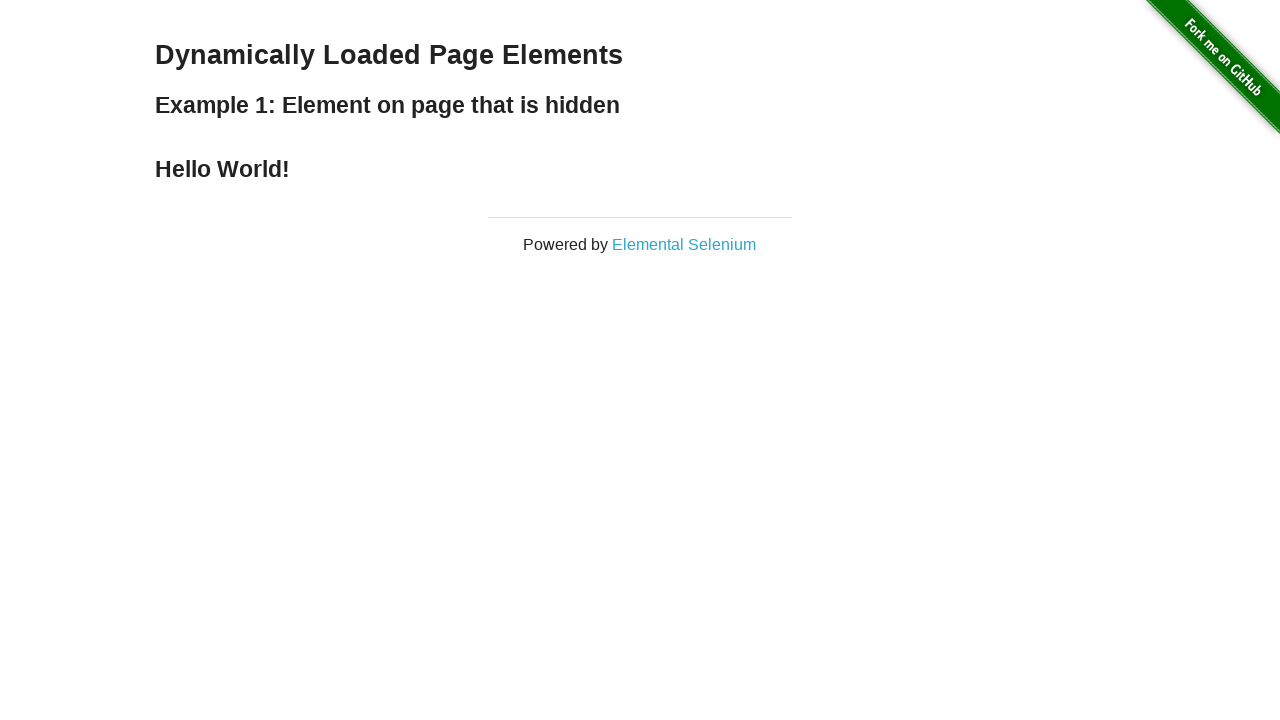

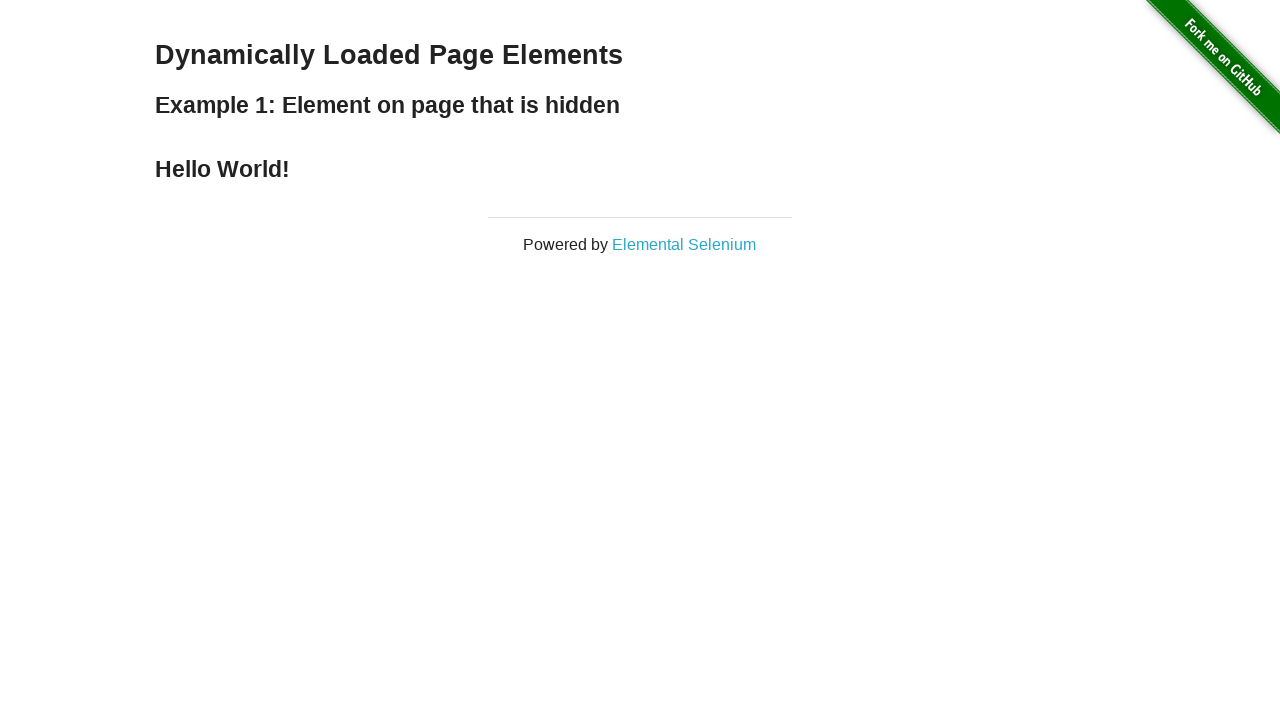